Tests navigation on demoblaze e-commerce site by clicking on the Laptops category and then selecting a Sony vaio i5 product.

Starting URL: https://www.demoblaze.com/index.html

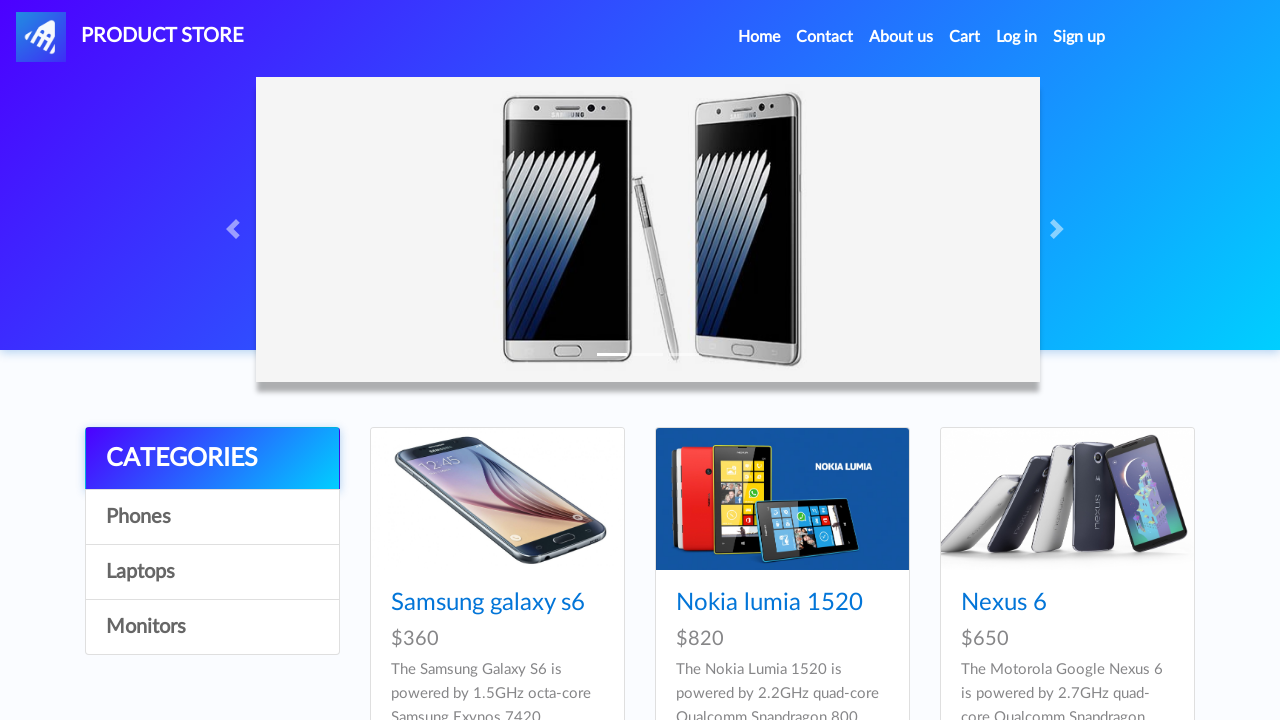

Clicked on Laptops category at (212, 572) on xpath=//a[contains(text(),'Laptops')]
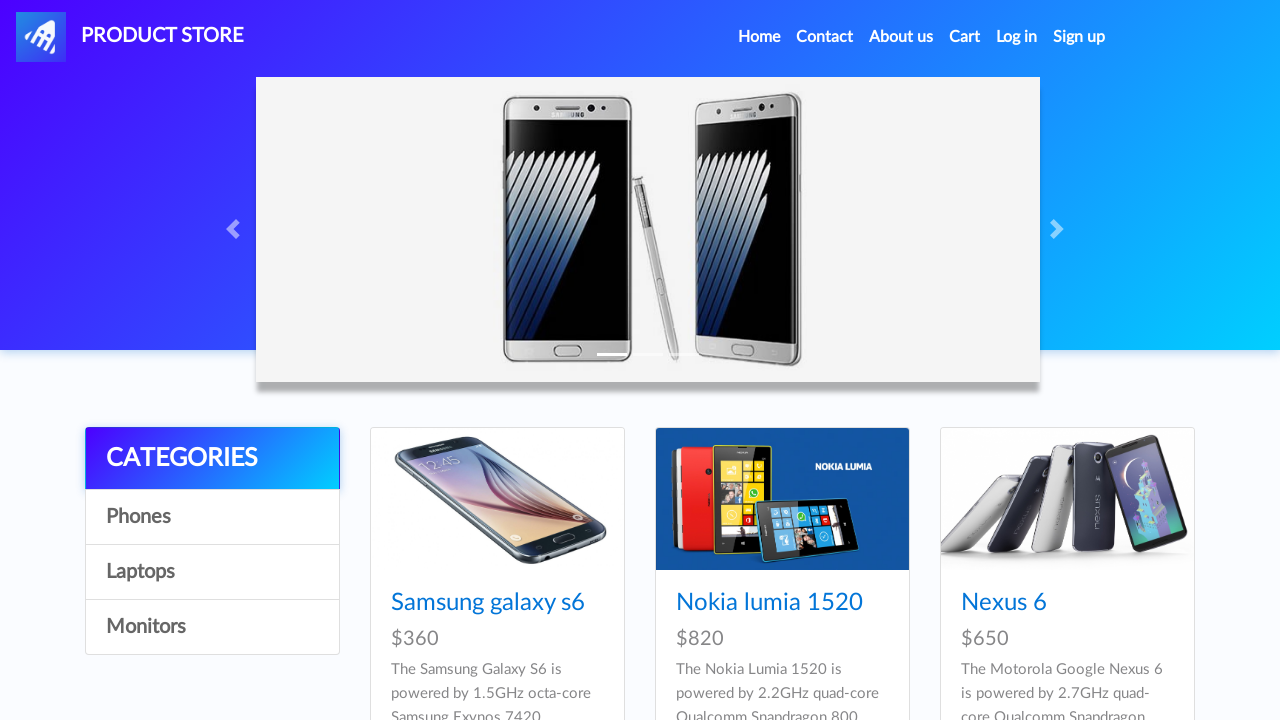

Waited for Sony vaio i5 product to appear in Laptops category
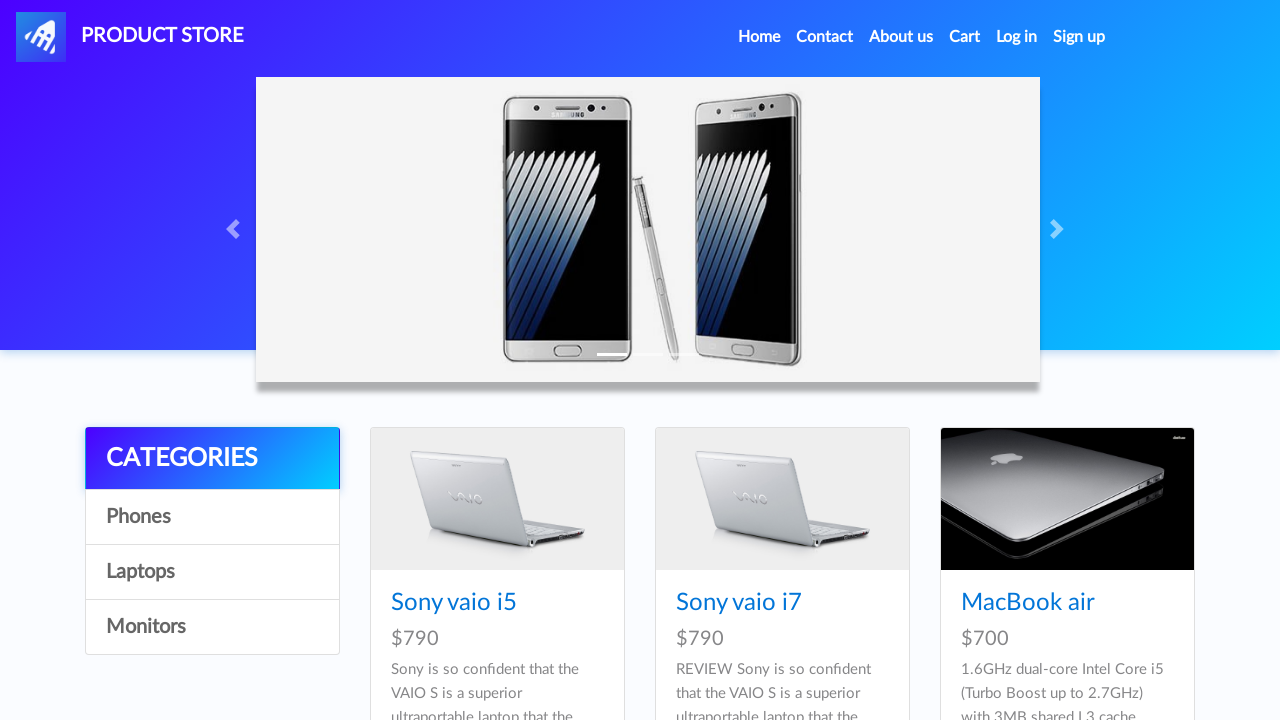

Clicked on Sony vaio i5 product at (454, 603) on xpath=//a[contains(text(),'Sony vaio i5')]
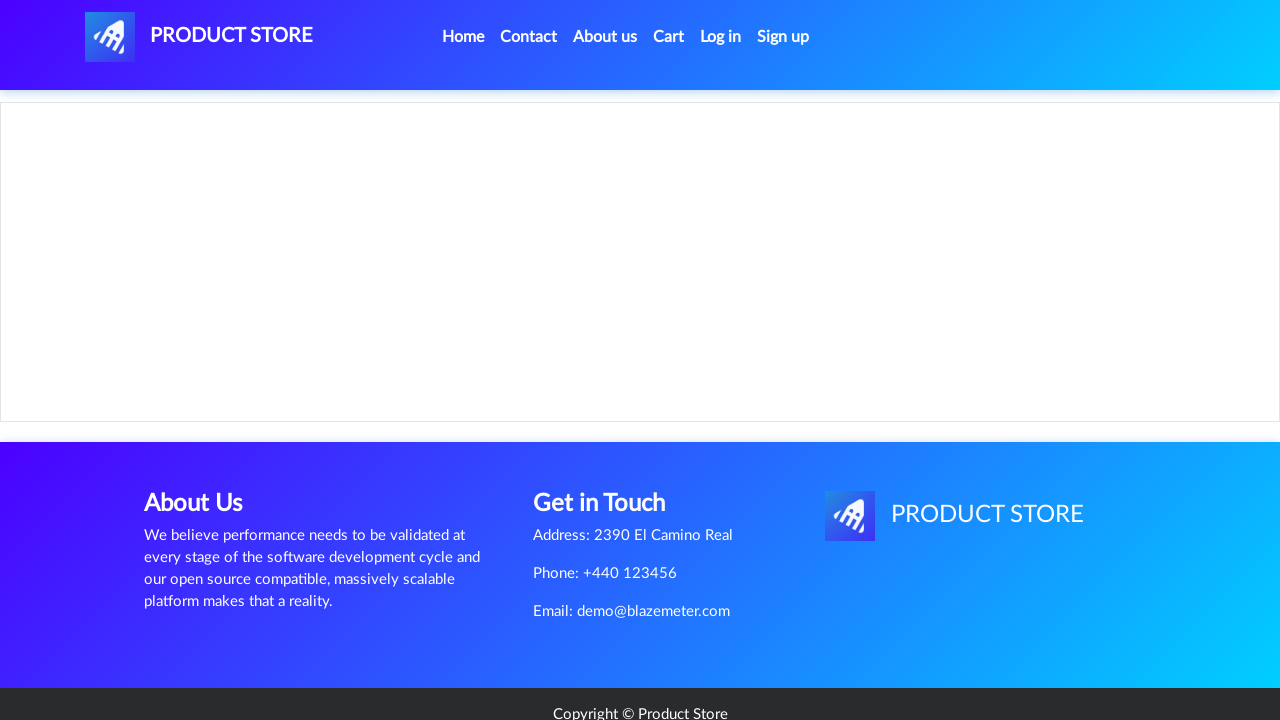

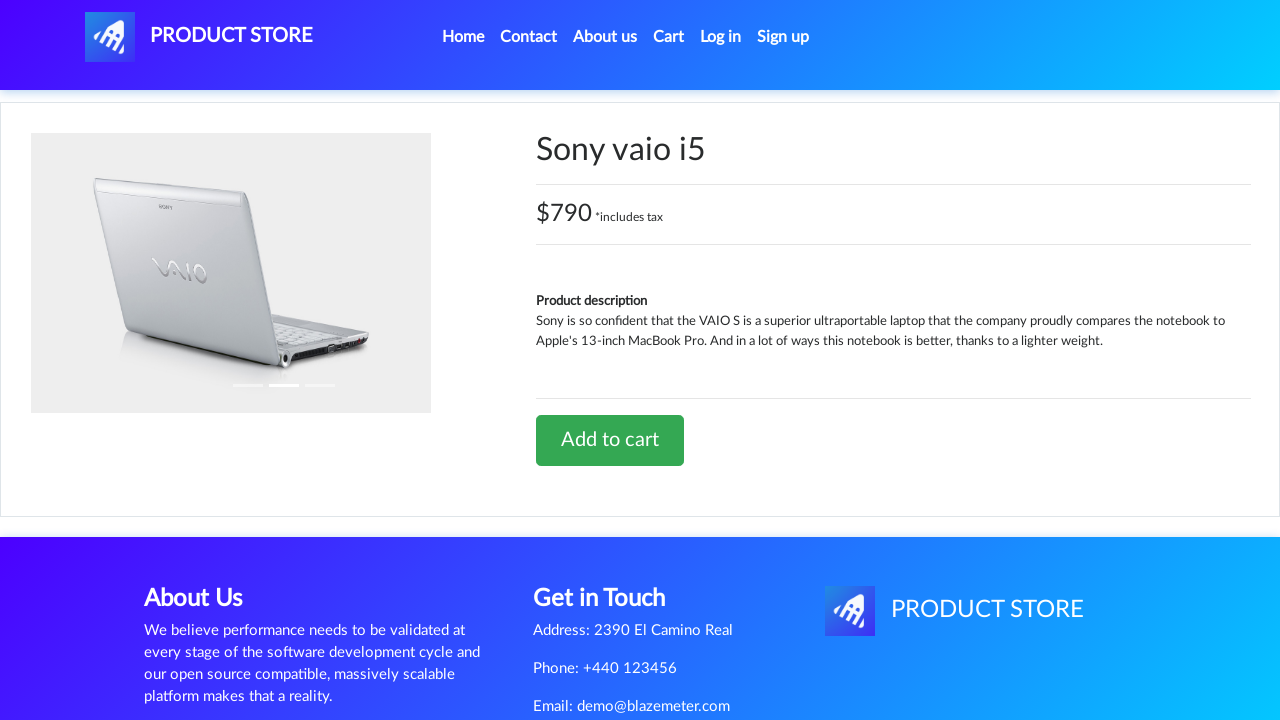